Tests Python.org search functionality by entering "pycon" in the search field and submitting the search

Starting URL: http://www.python.org

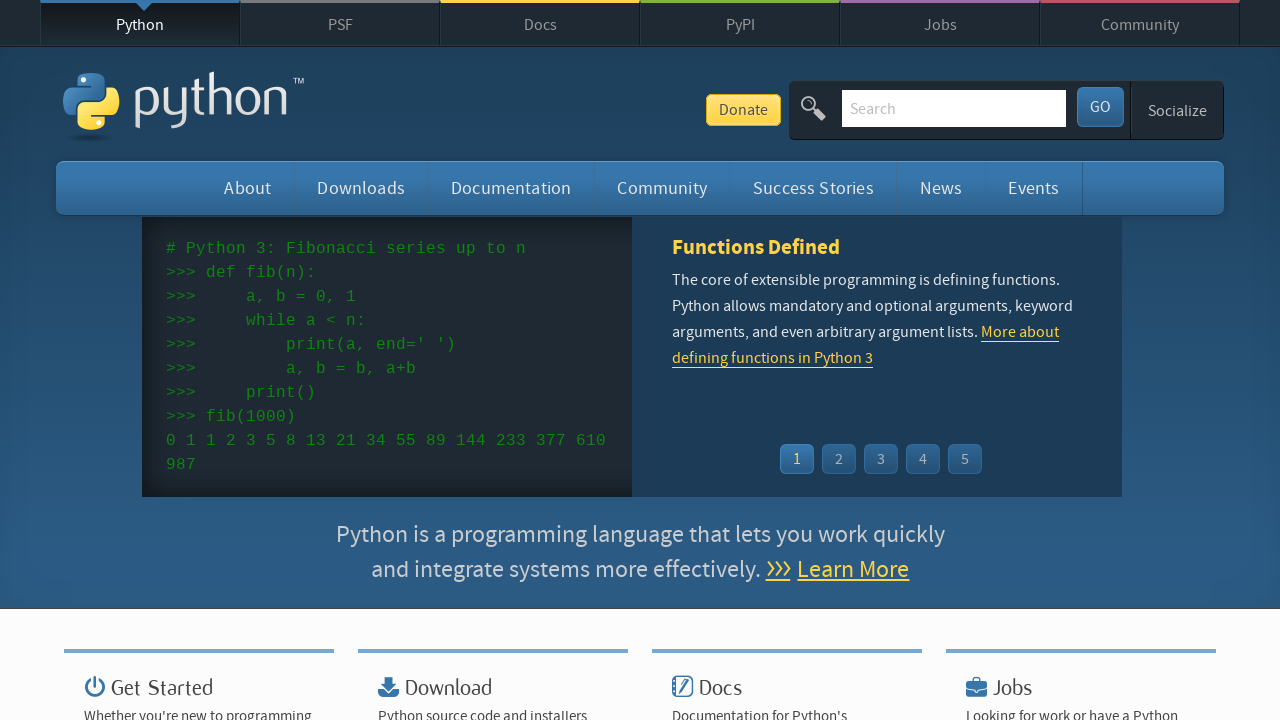

Located and cleared the search input field on input[name='q']
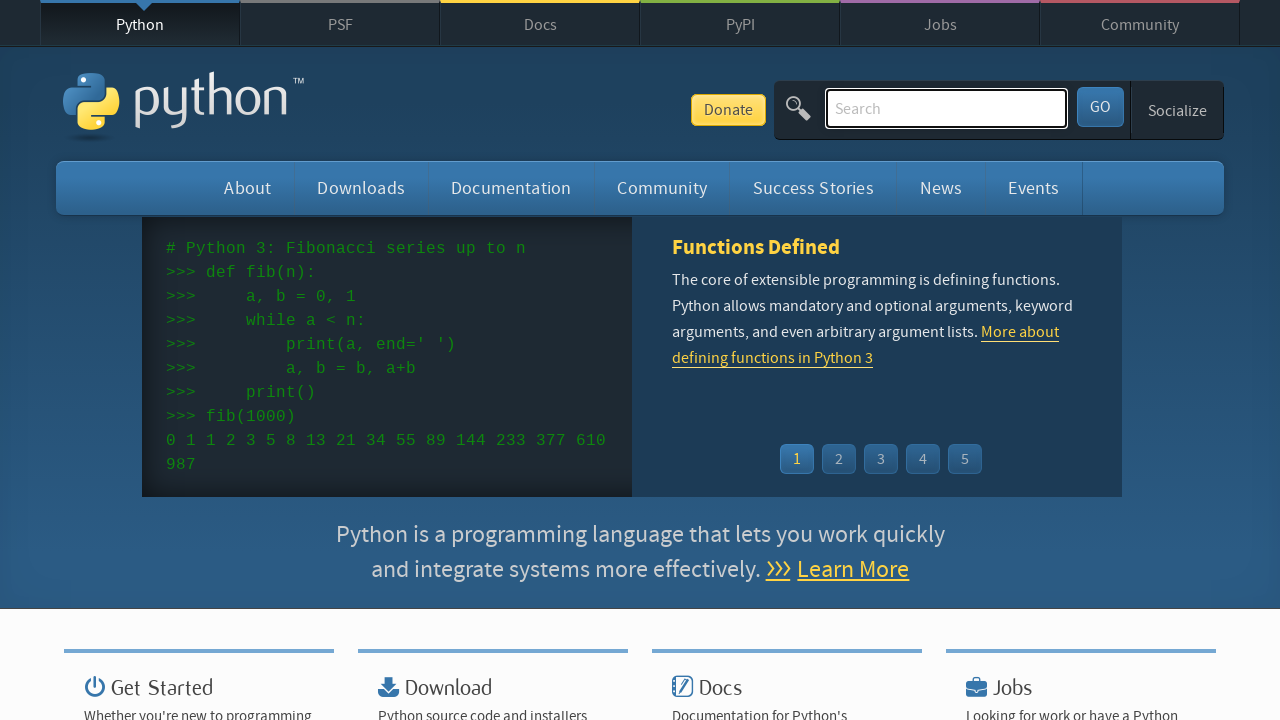

Entered 'pycon' in the search field on input[name='q']
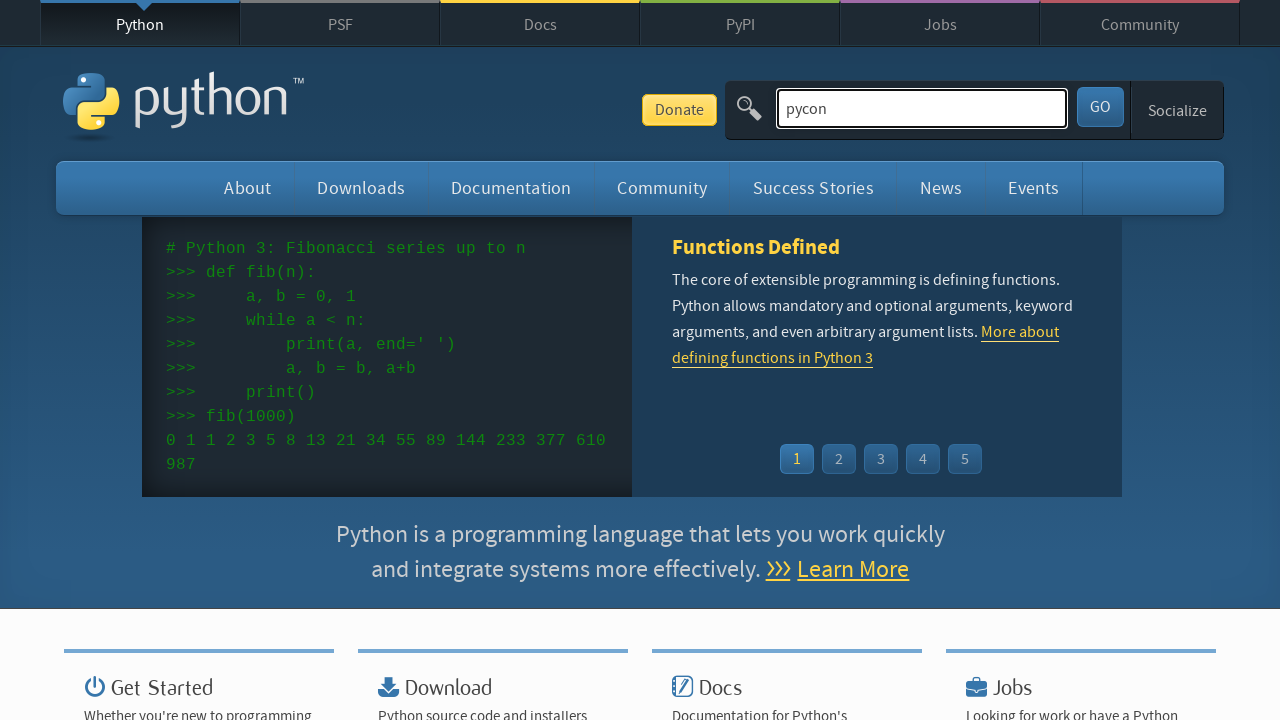

Submitted search by pressing Enter on input[name='q']
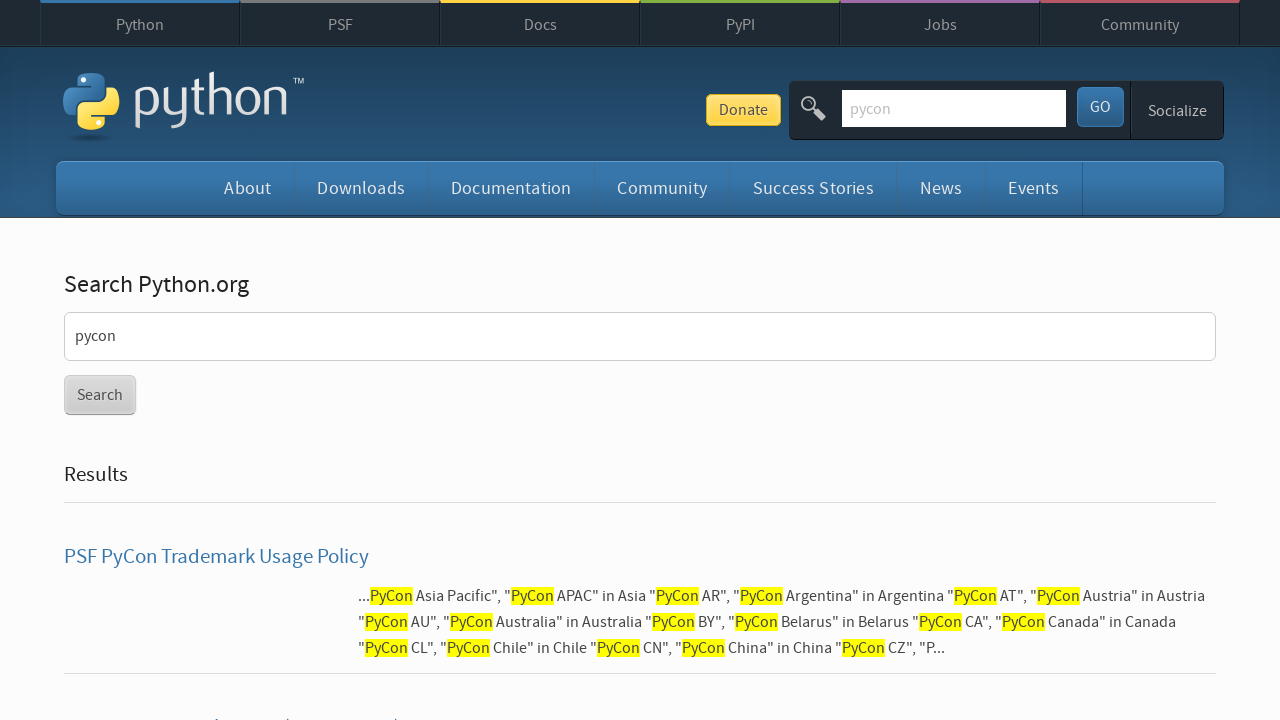

Waited for search results to load (networkidle)
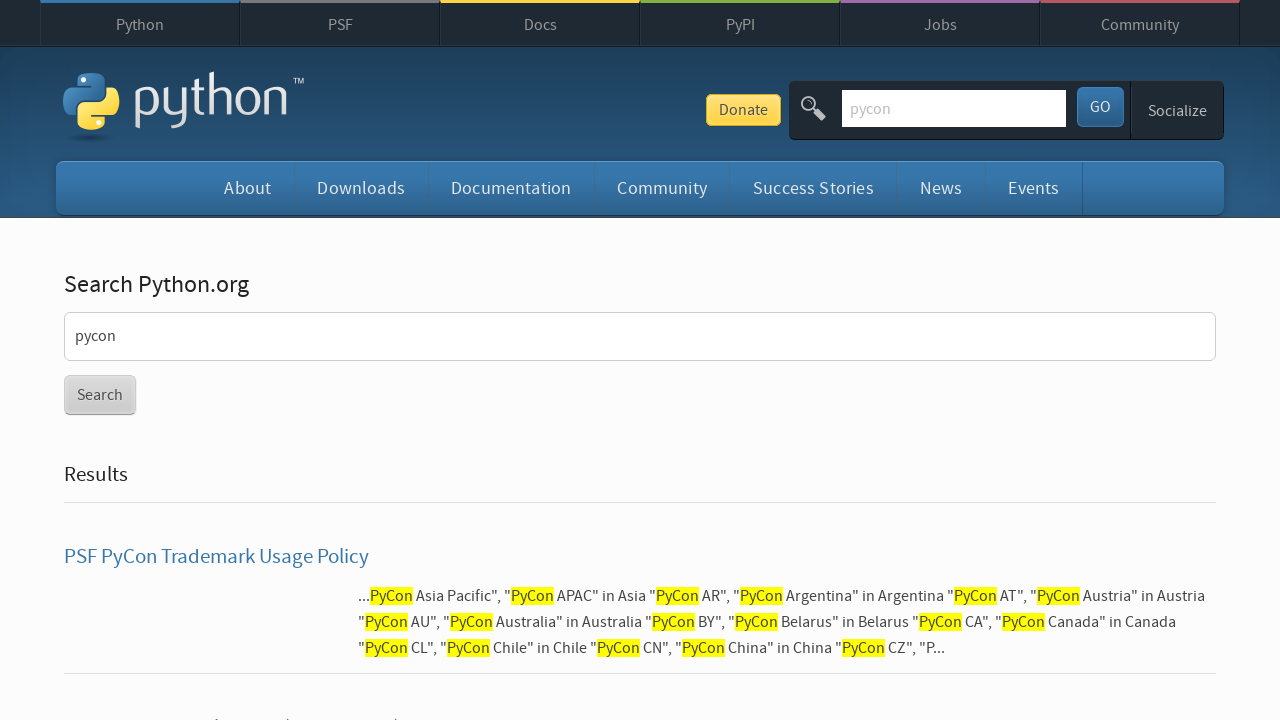

Verified that search results were returned (no 'No results found' message)
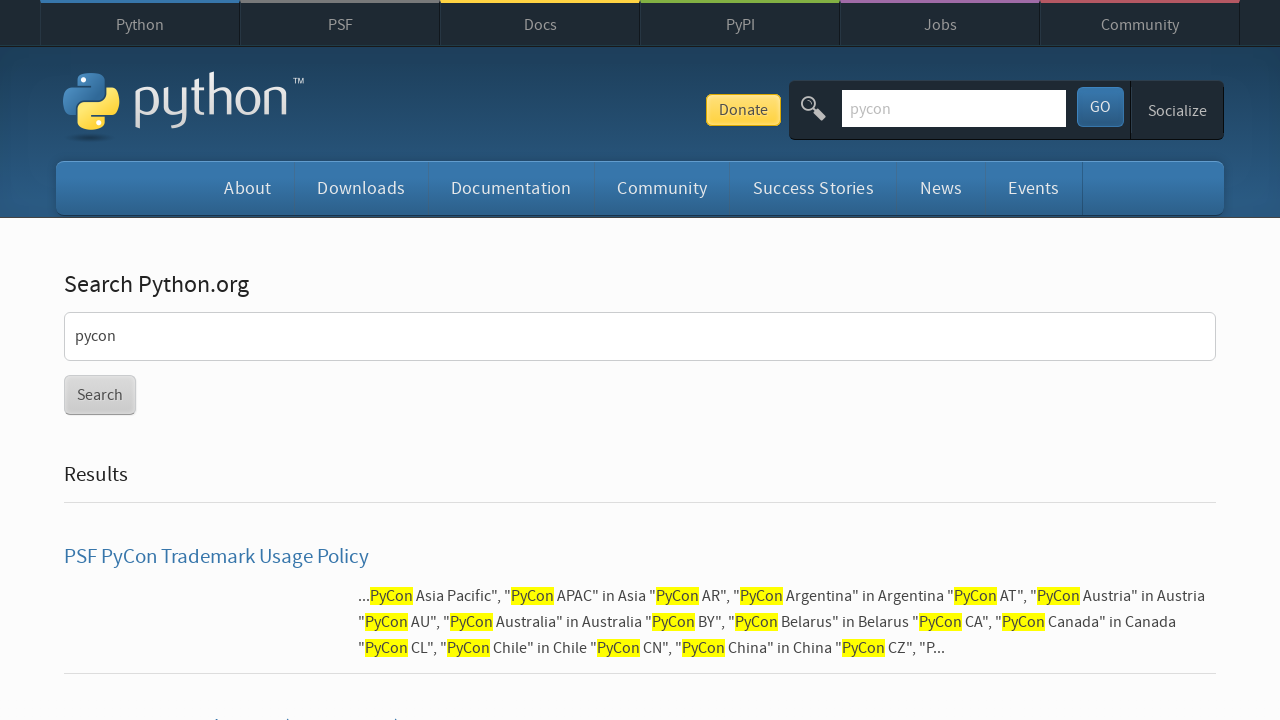

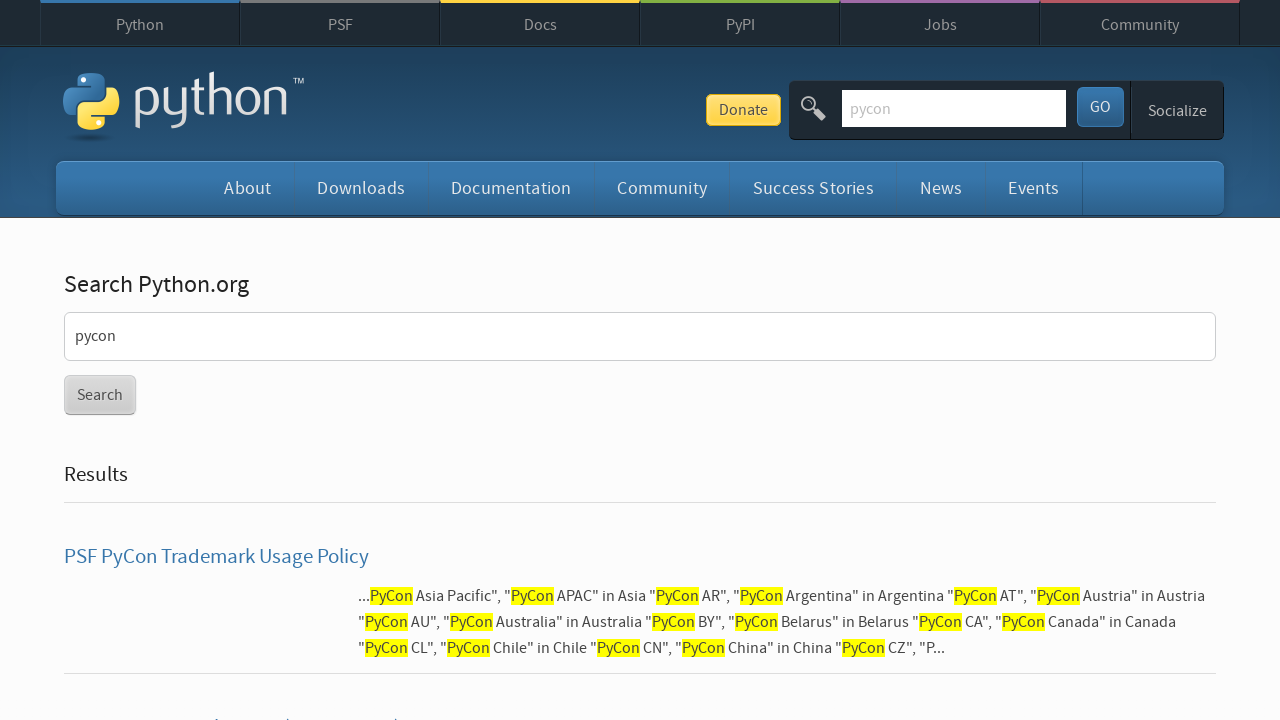